Navigates to the RedBus homepage and verifies the page loads. The original script was demonstrating exception handling with an intentionally invalid selector.

Starting URL: https://www.redbus.in/

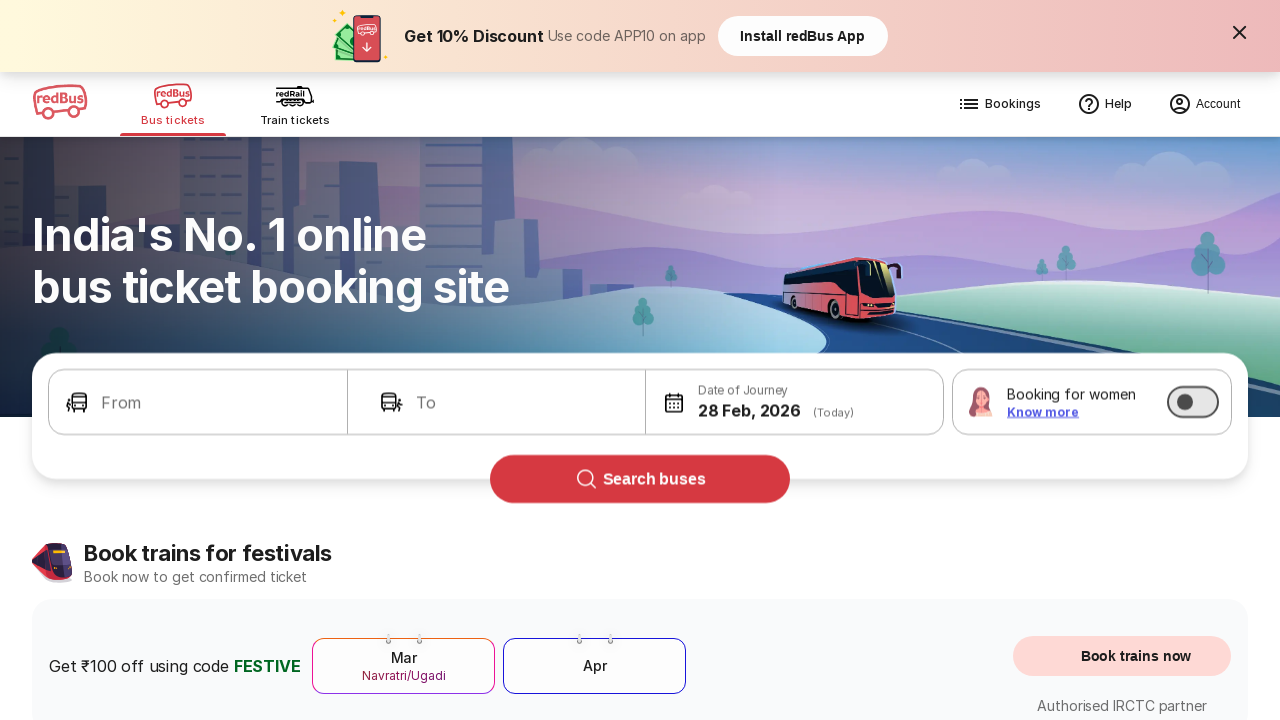

Waited for page DOM content to load
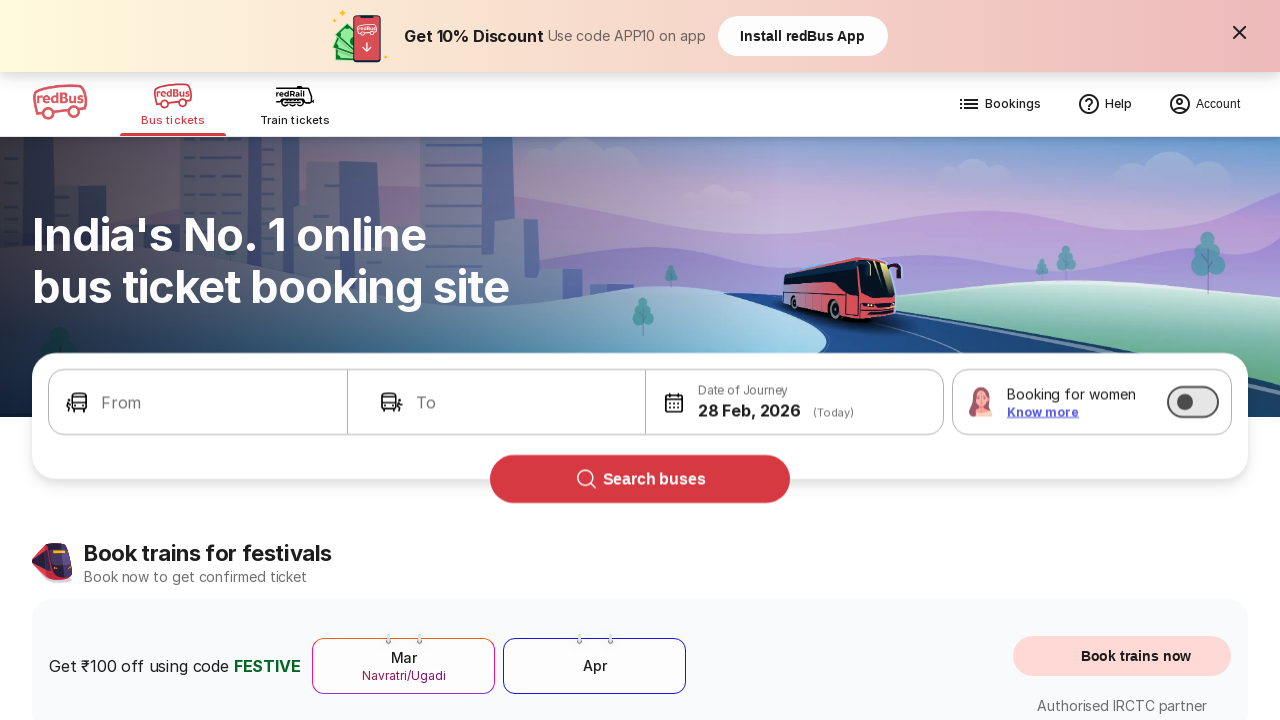

Verified body element is present on RedBus homepage
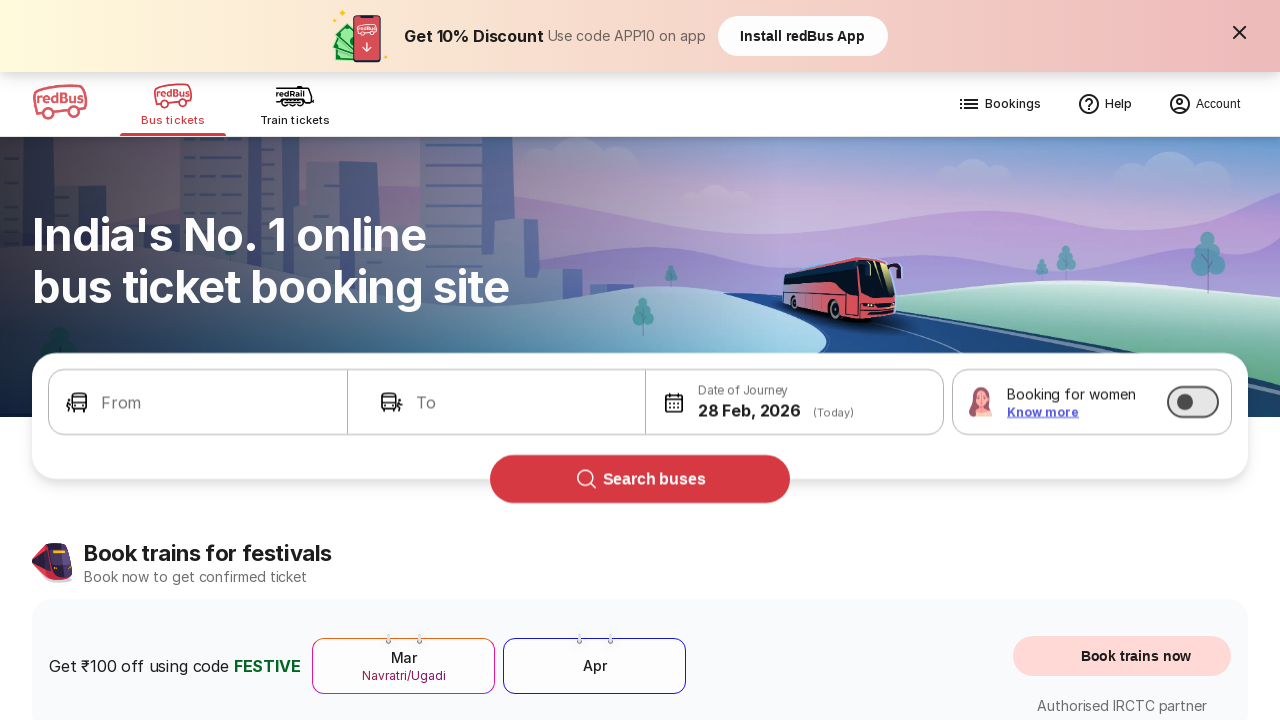

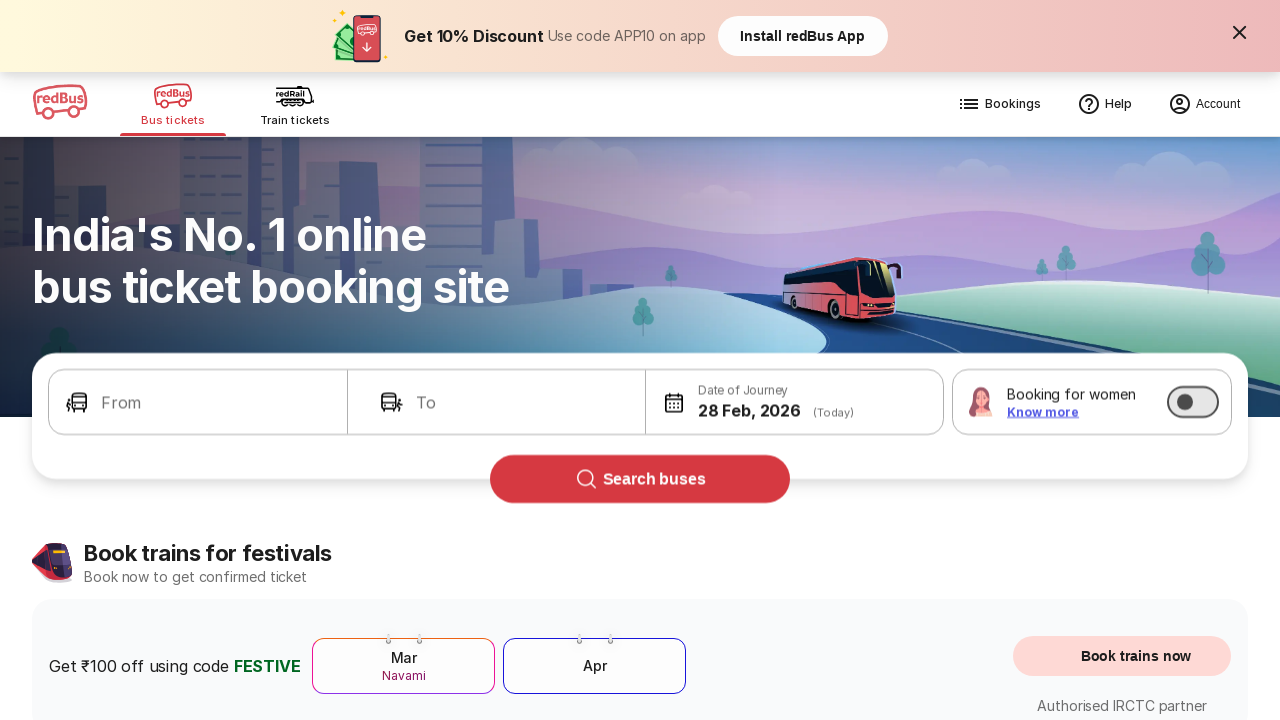